Tests navigation on the Selenium website by clicking on the Downloads link and then the Projects link

Starting URL: http://www.seleniumhq.org/

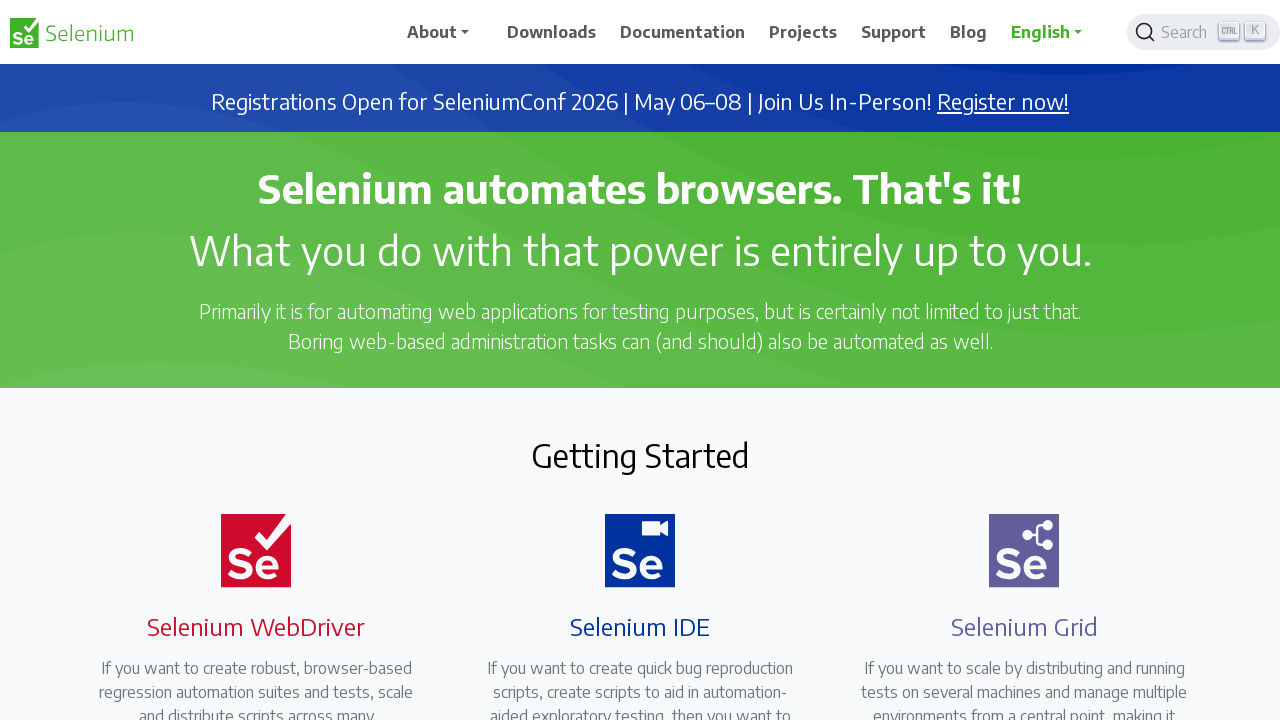

Clicked on the Downloads link at (552, 32) on a:has-text('Downloads')
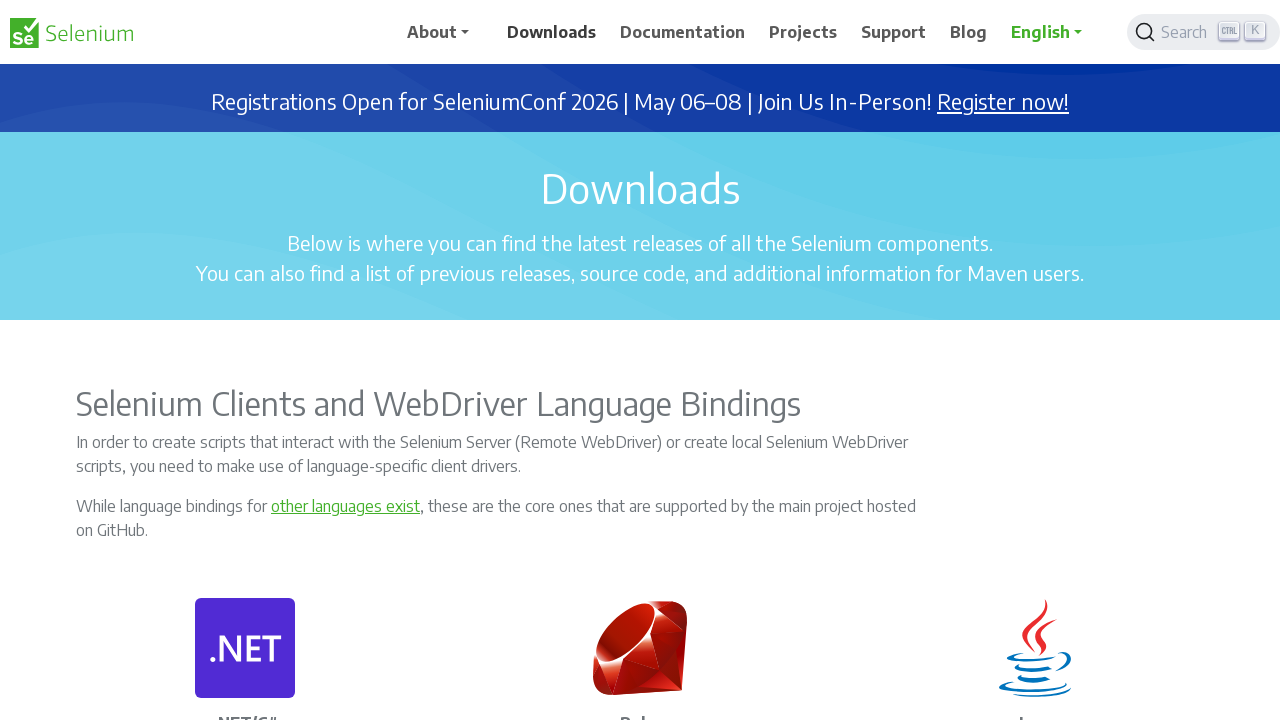

Clicked on the Projects link at (803, 32) on a:has-text('Projects')
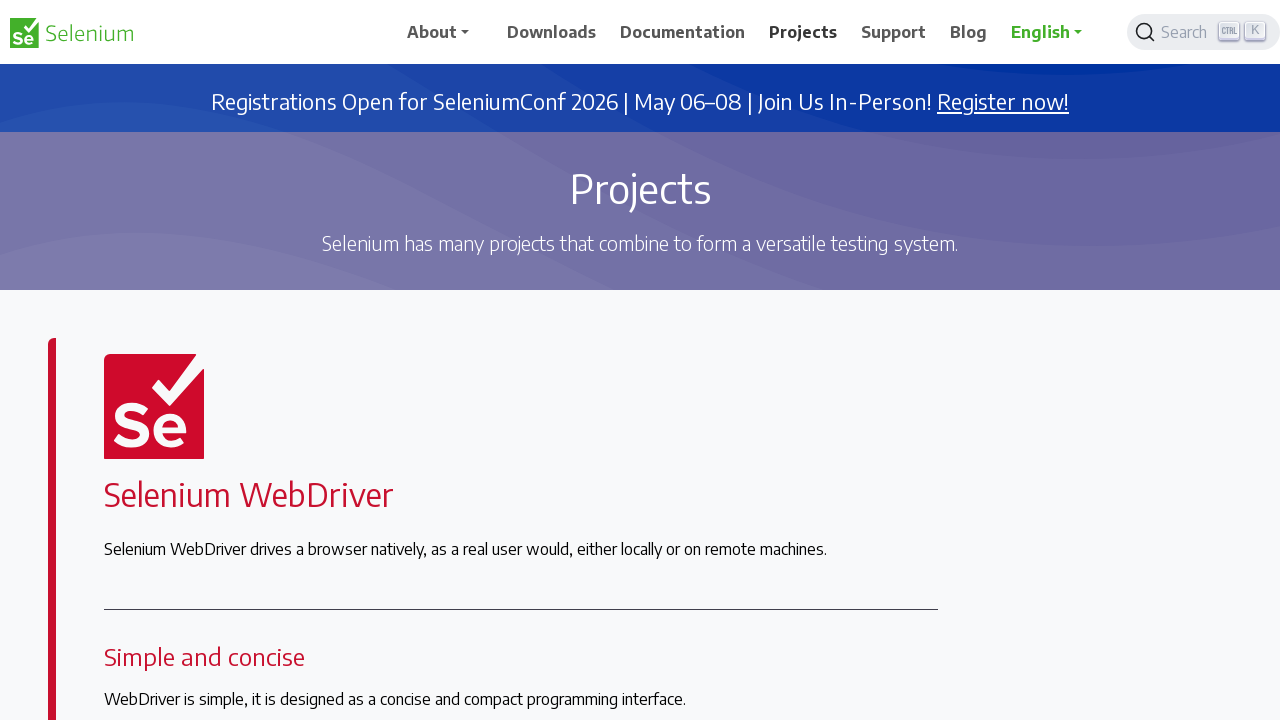

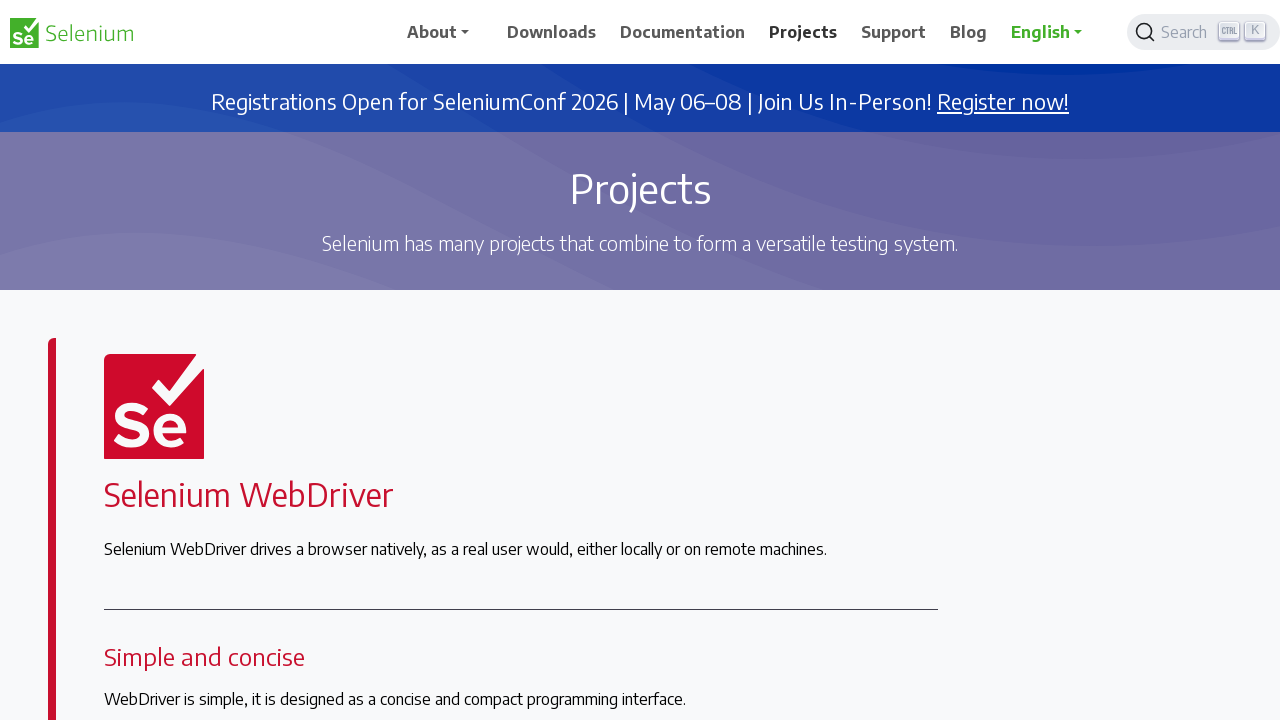